Tests right-click (context click) functionality on a specific element on the page

Starting URL: https://testeroprogramowania.github.io/selenium/basics.html

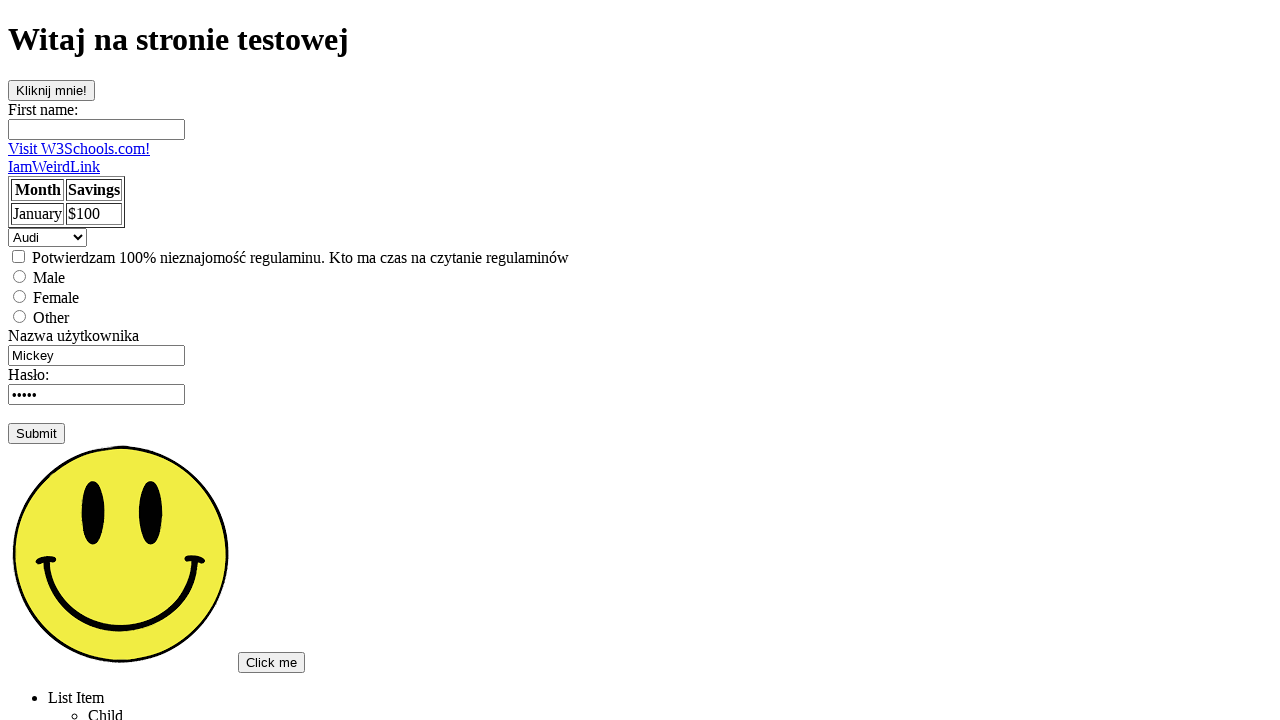

Navigated to basics.html page
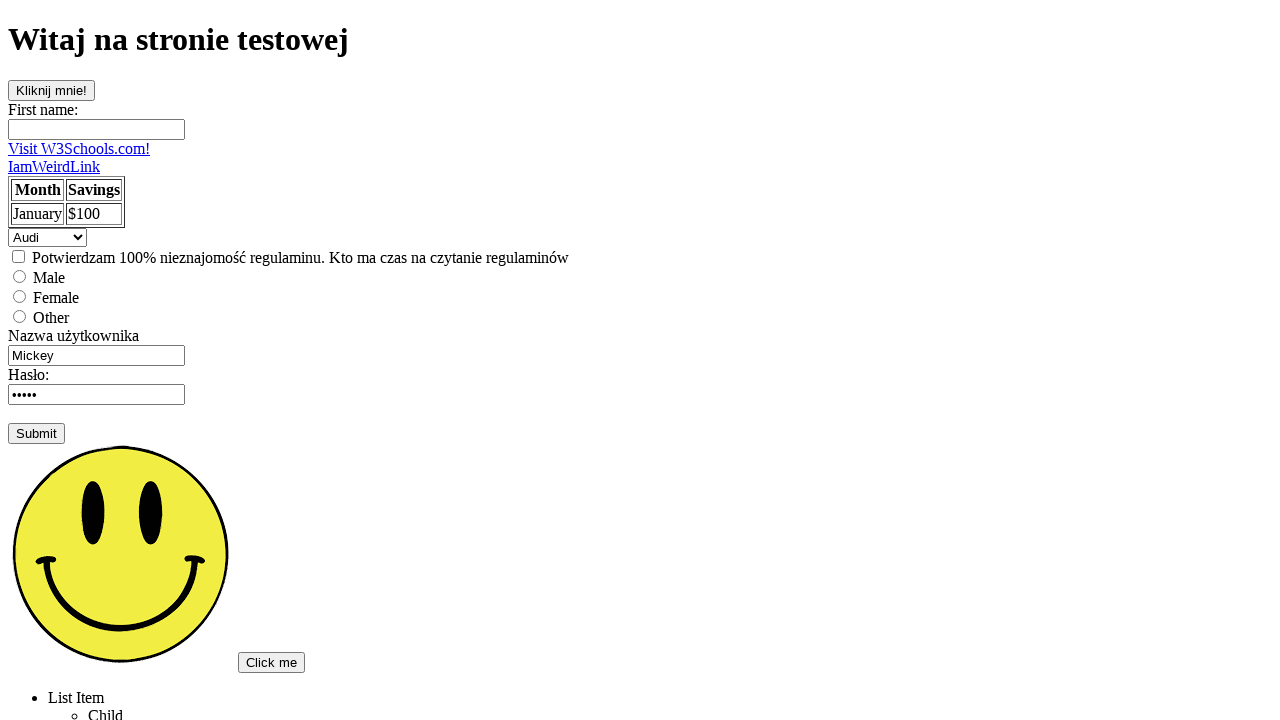

Right-clicked (context clicked) on #clickOnMe element at (52, 90) on #clickOnMe
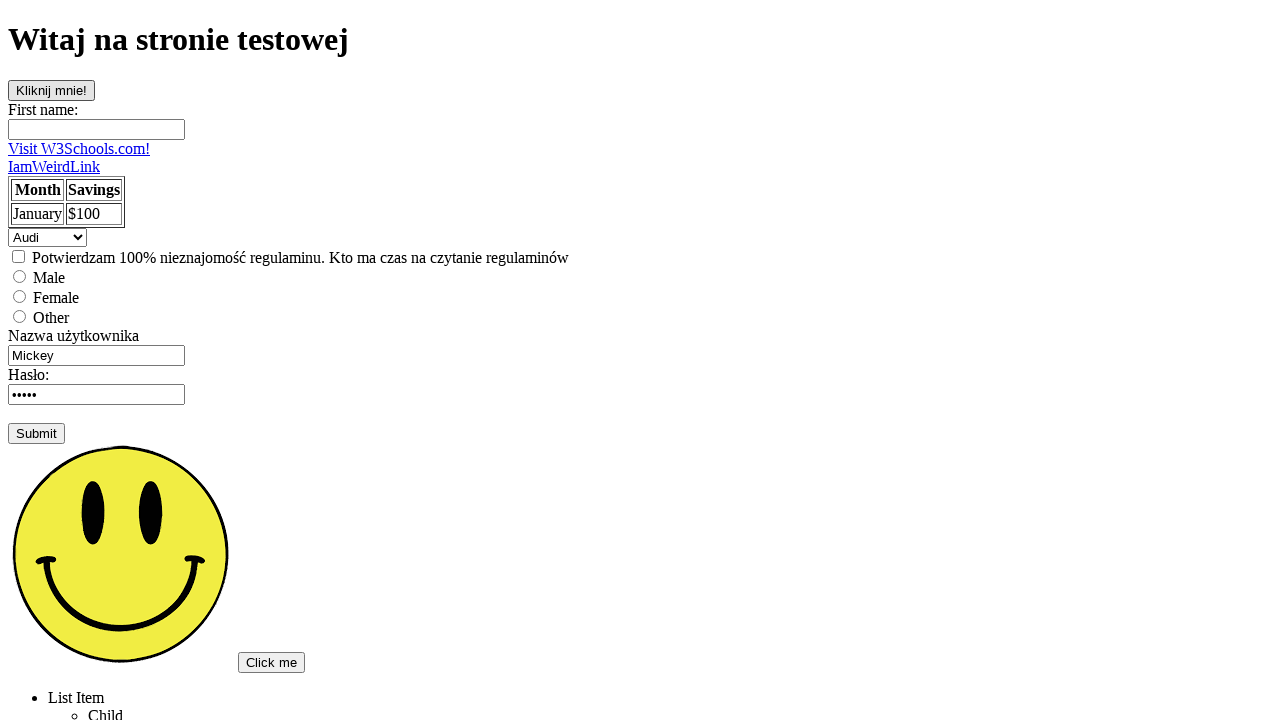

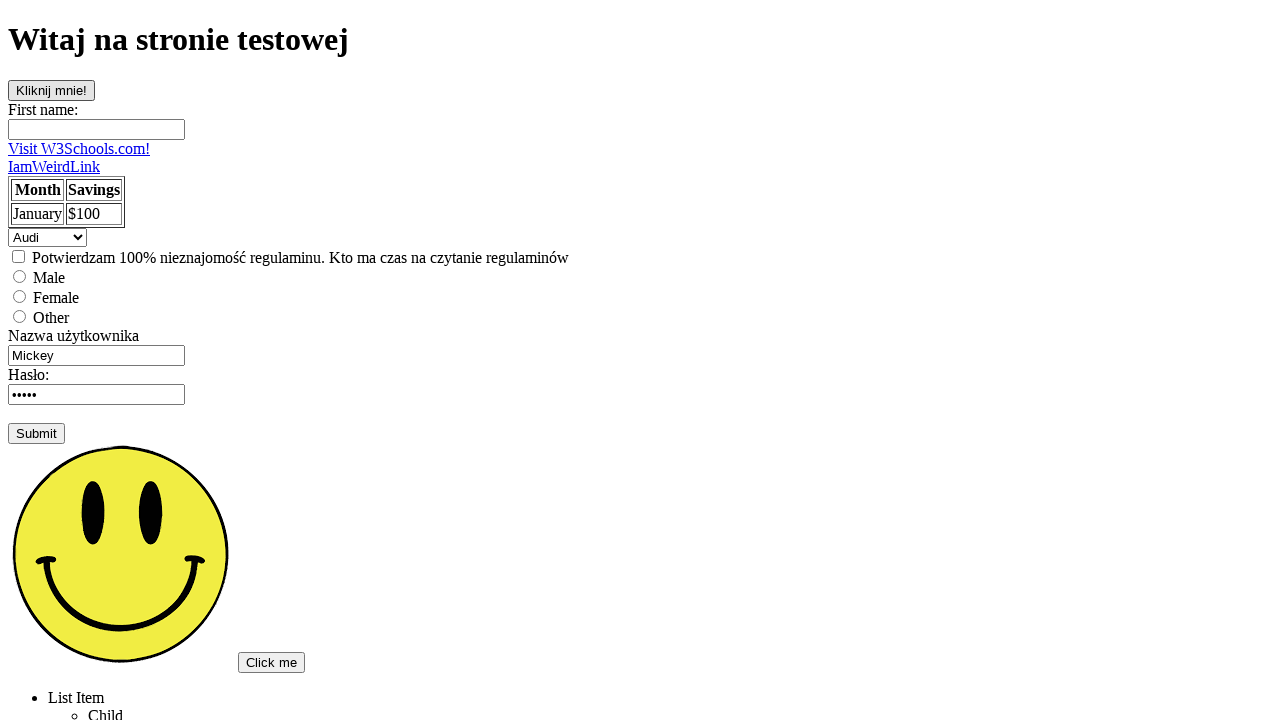